Tests browser window management by navigating to a trading platform website, maximizing the window, waiting, and then minimizing the window.

Starting URL: https://trade.angelone.in/

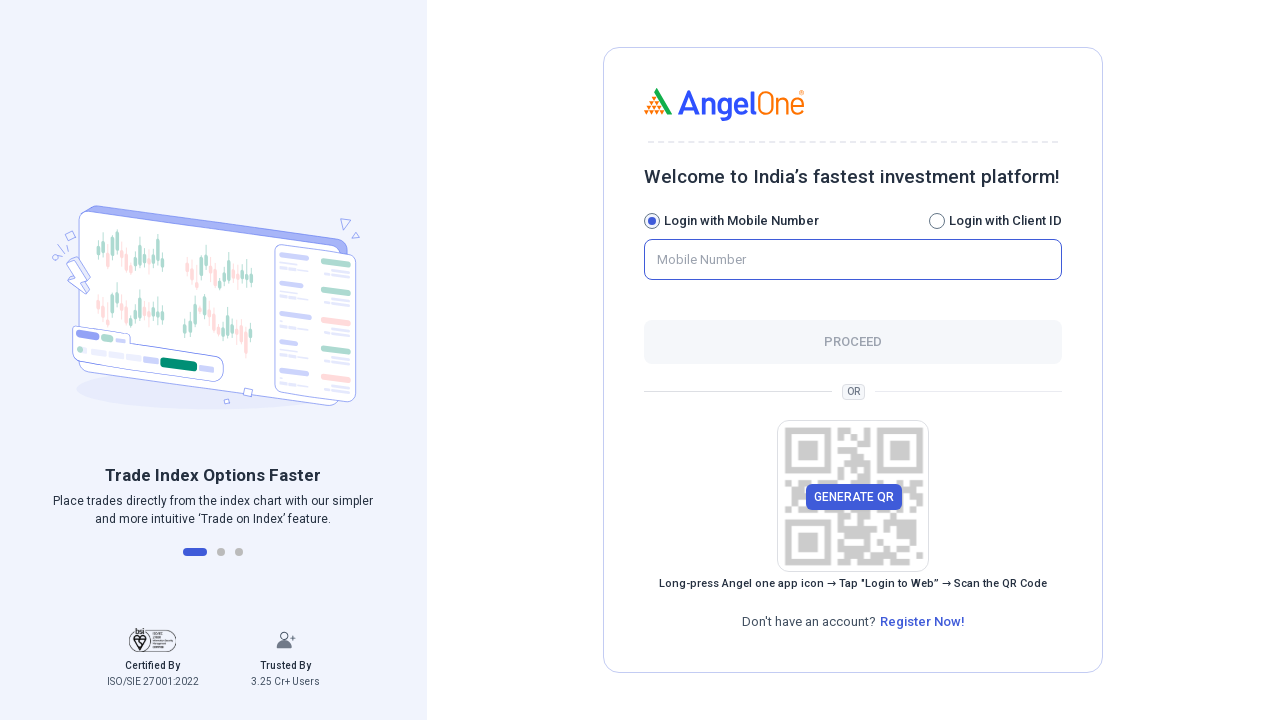

Maximized browser window to 1920x1080
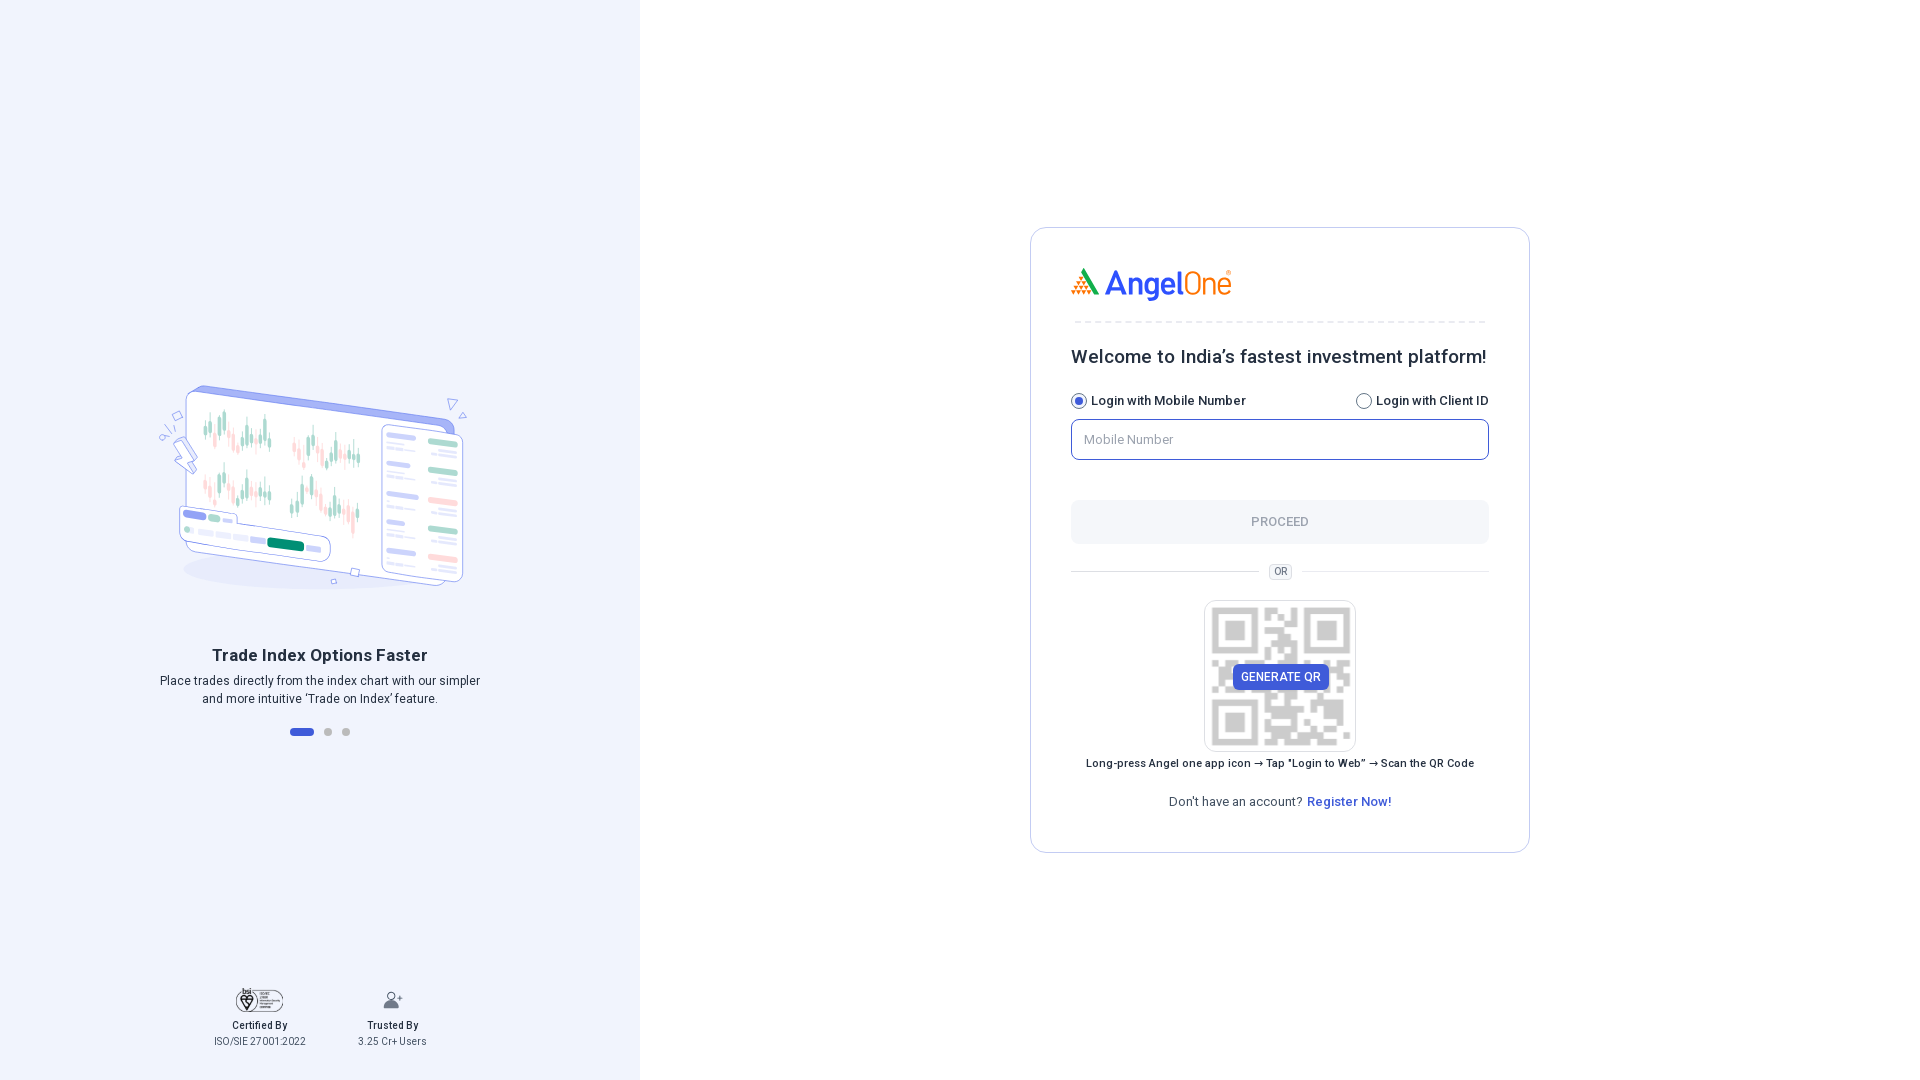

Waited for 5 seconds
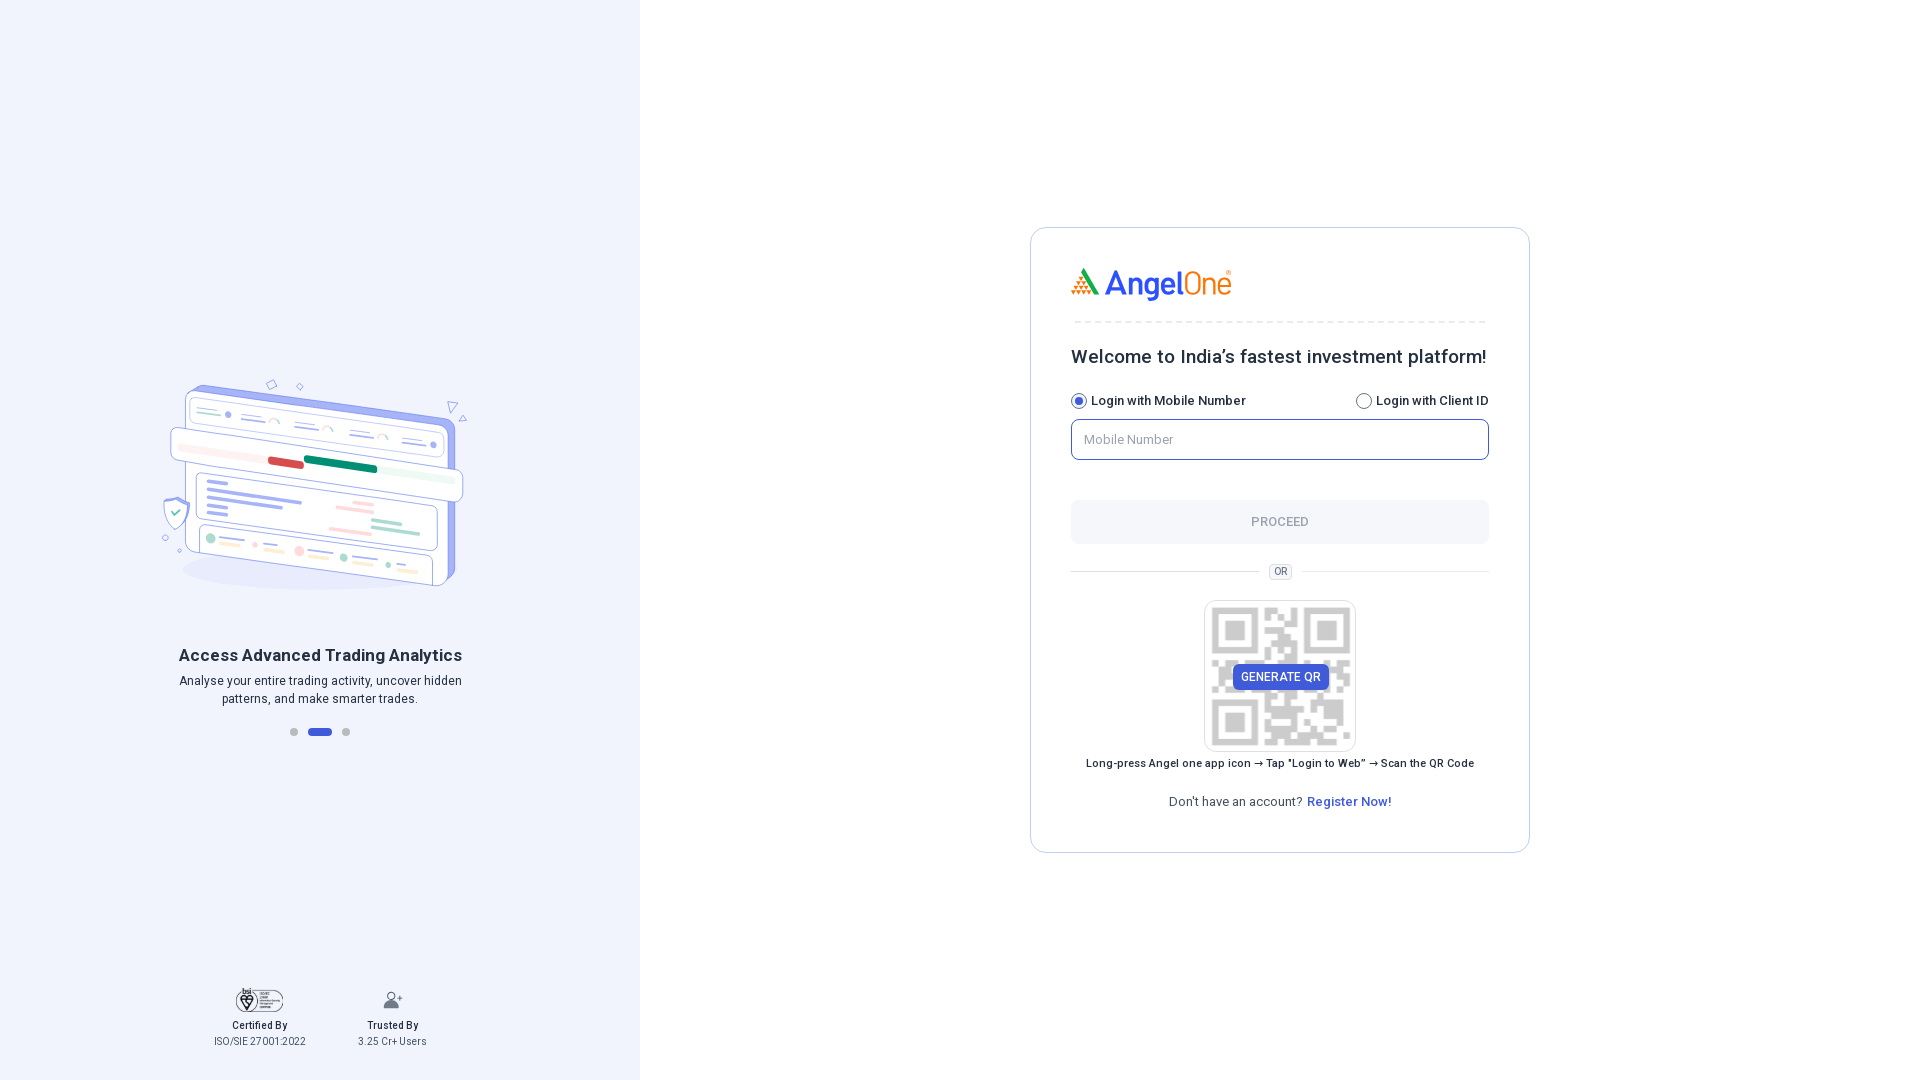

Minimized browser window to 800x600
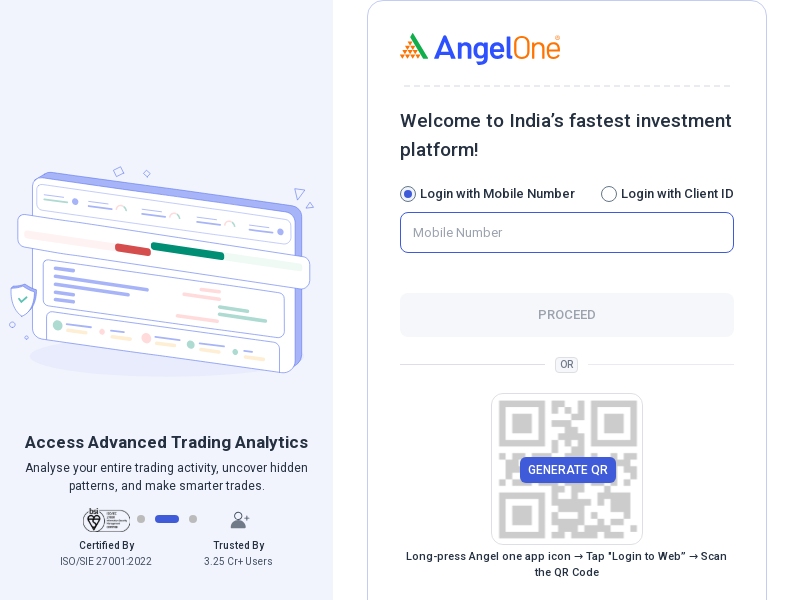

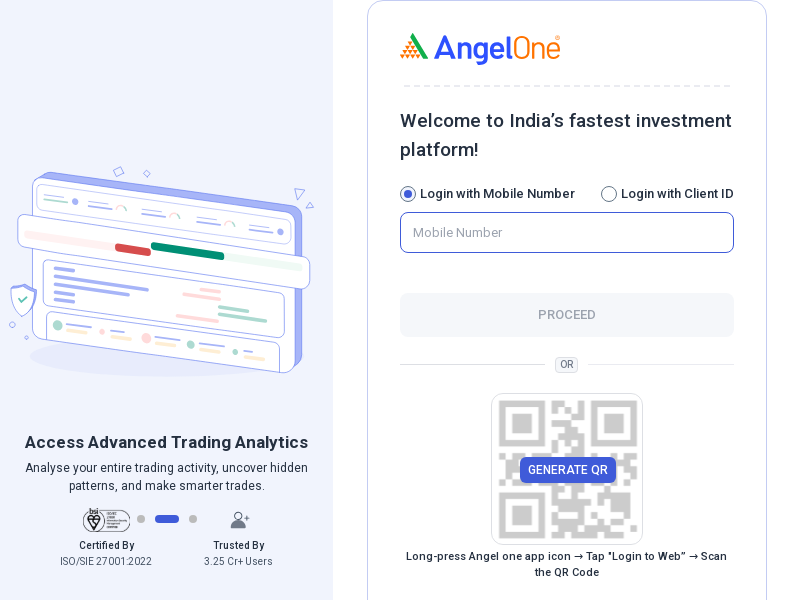